Tests adding and removing elements by clicking Add Element twice then Delete twice

Starting URL: https://the-internet.herokuapp.com/add_remove_elements/

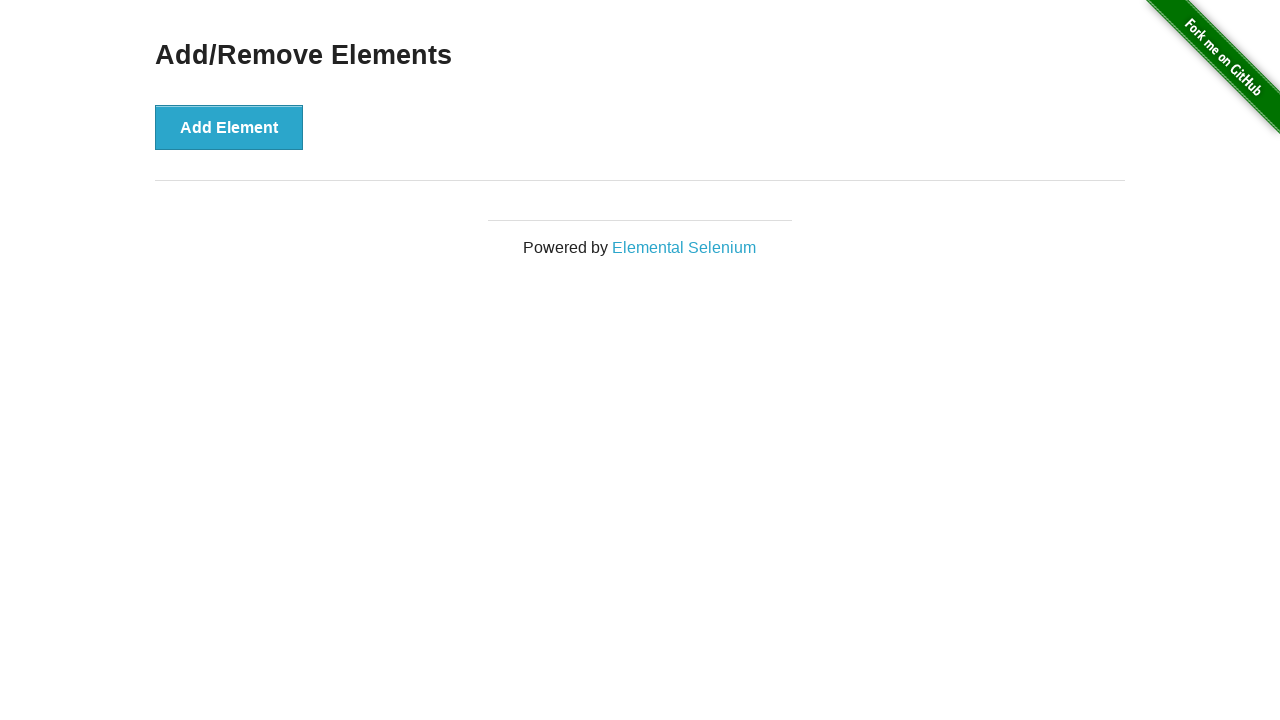

Navigated to Add/Remove Elements page
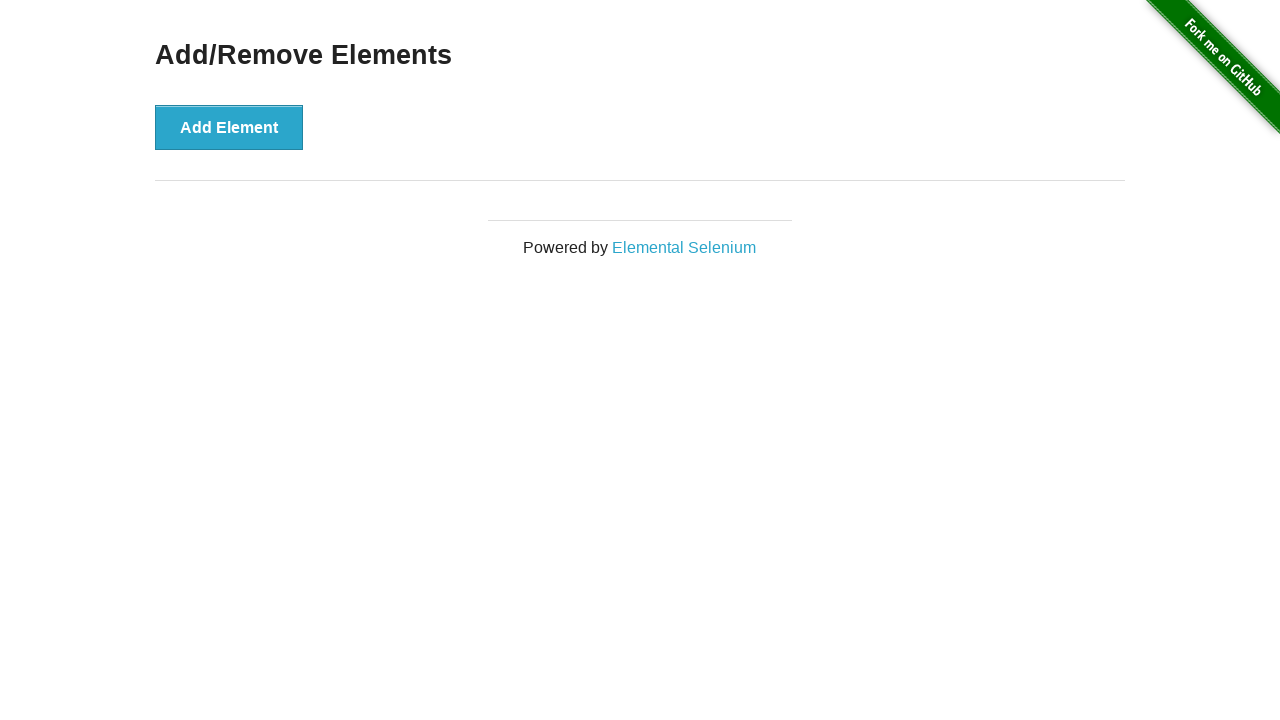

Clicked Add Element button (first time) at (229, 127) on .example button
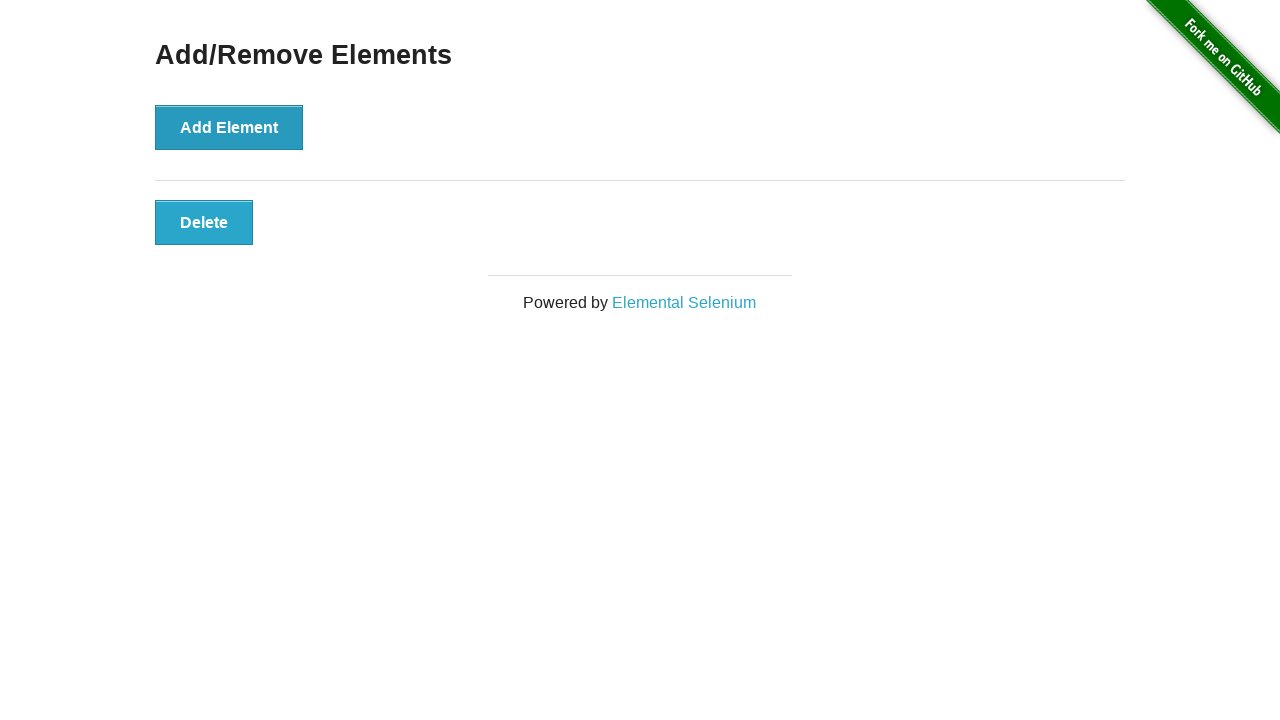

Clicked Add Element button (second time) at (229, 127) on .example button
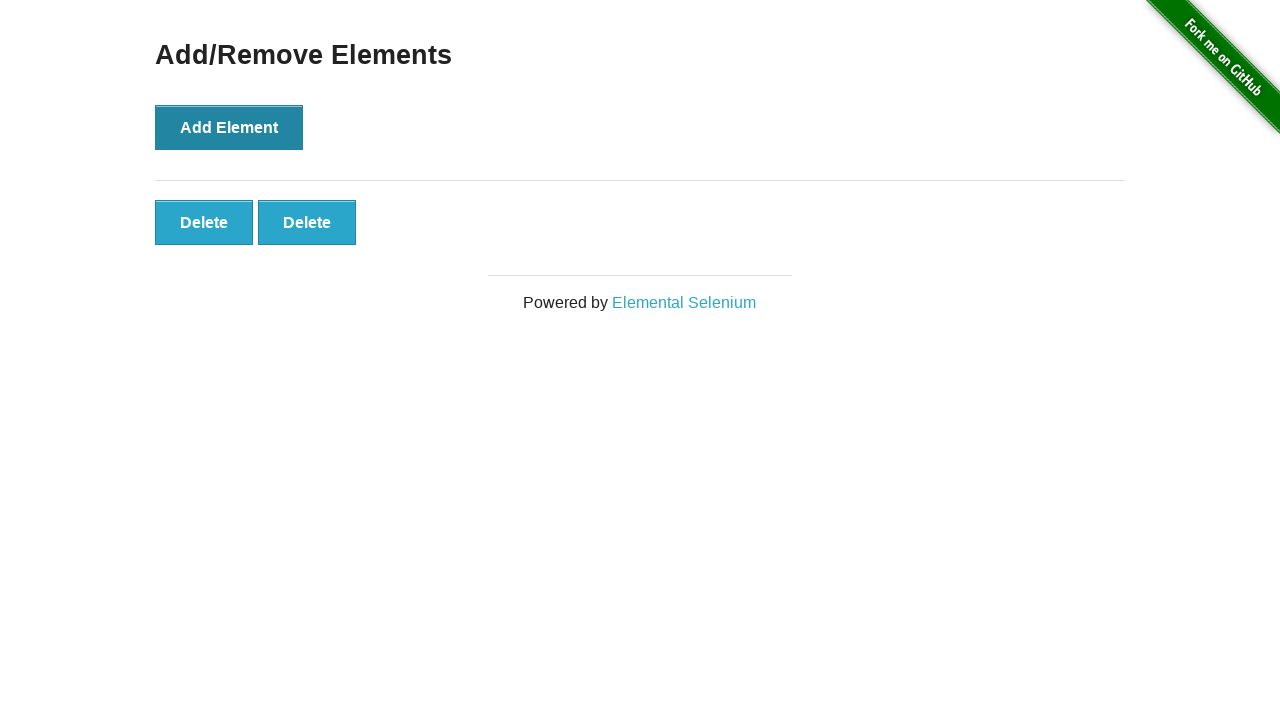

Clicked Delete button (first element removed) at (204, 222) on .added-manually
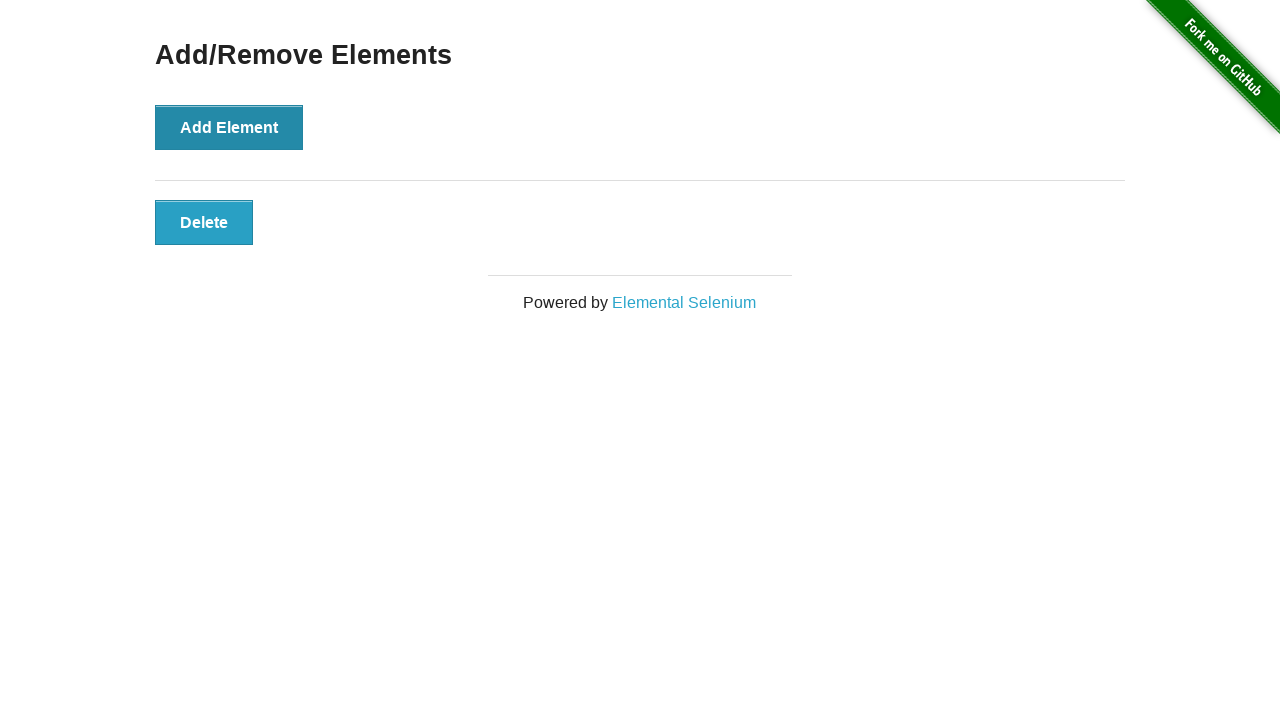

Clicked Delete button (second element removed) at (204, 222) on .added-manually
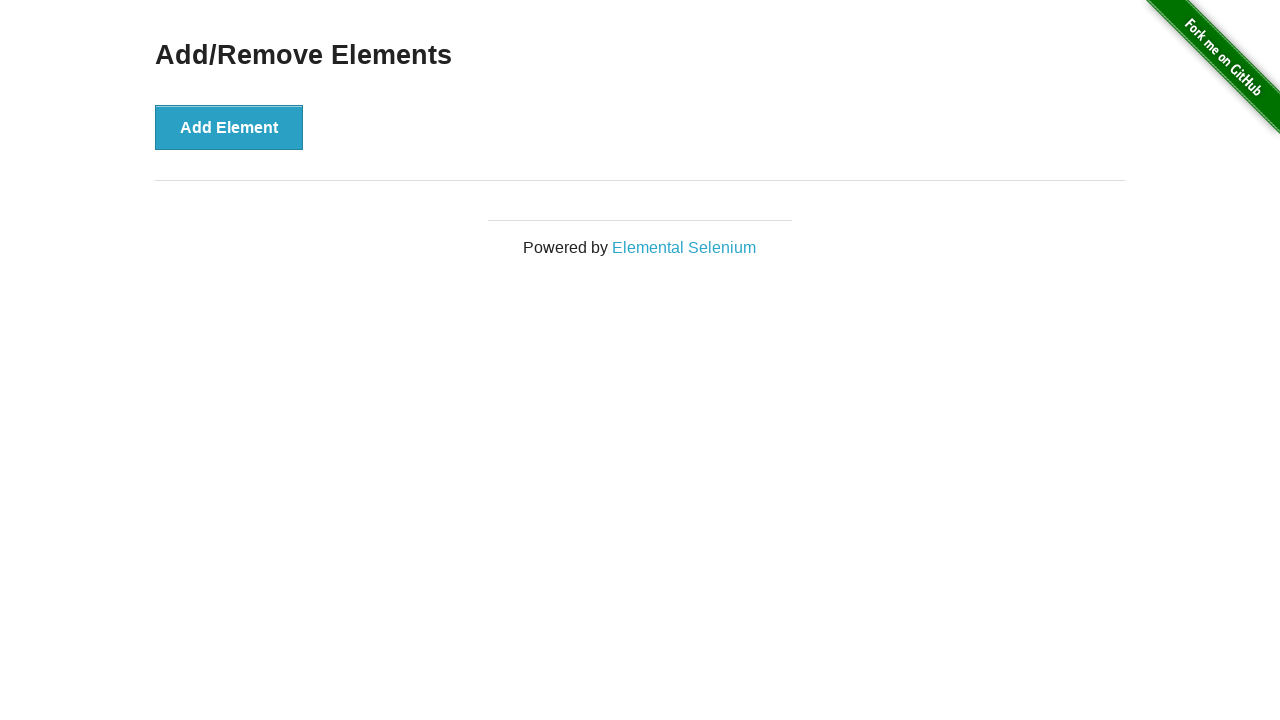

Verified all Delete buttons are no longer visible
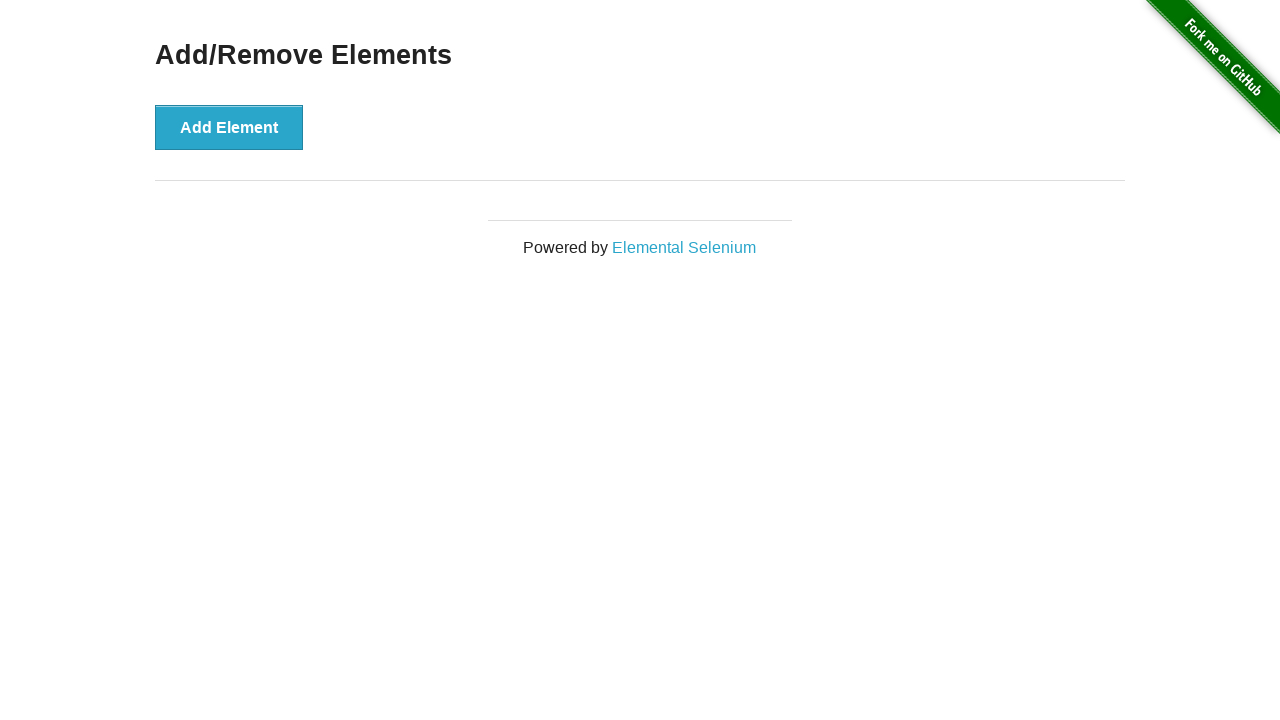

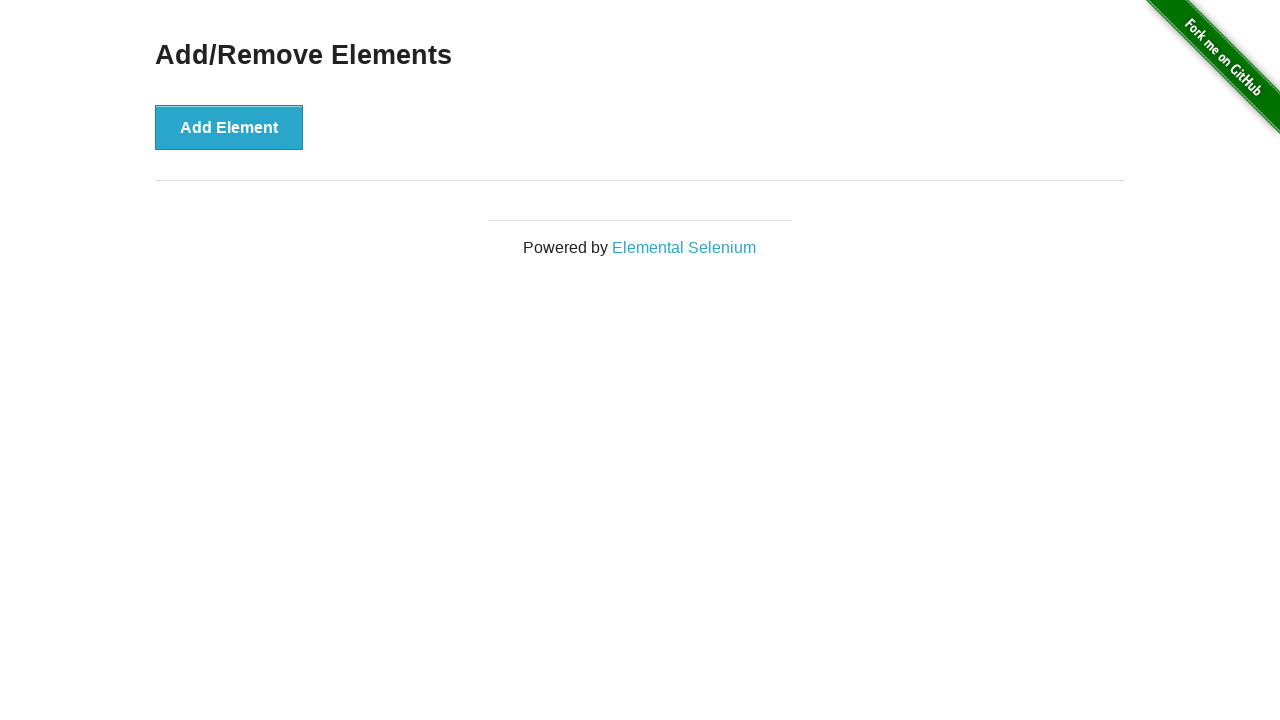